Tests dynamic loading functionality by navigating to the dynamic loading example, clicking the start button, and waiting for dynamically loaded content to appear

Starting URL: https://the-internet.herokuapp.com/

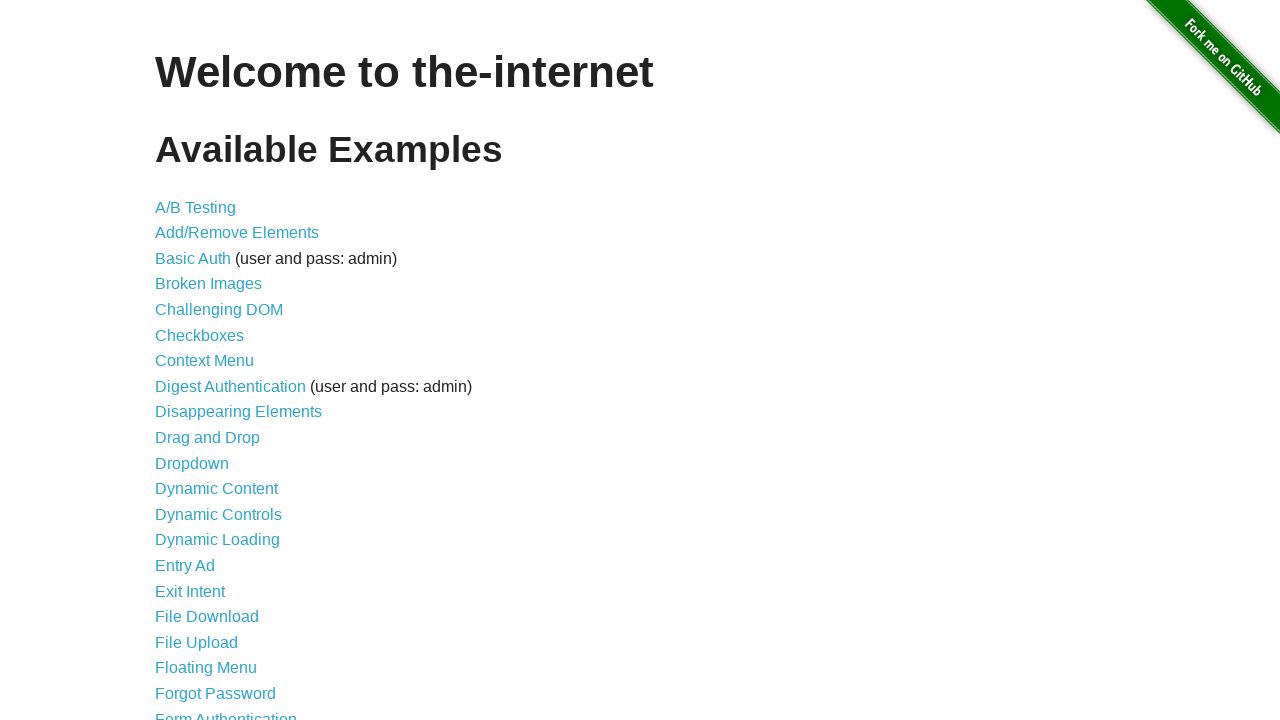

Clicked on Dynamic Loading link at (218, 540) on text=Dynamic Loading
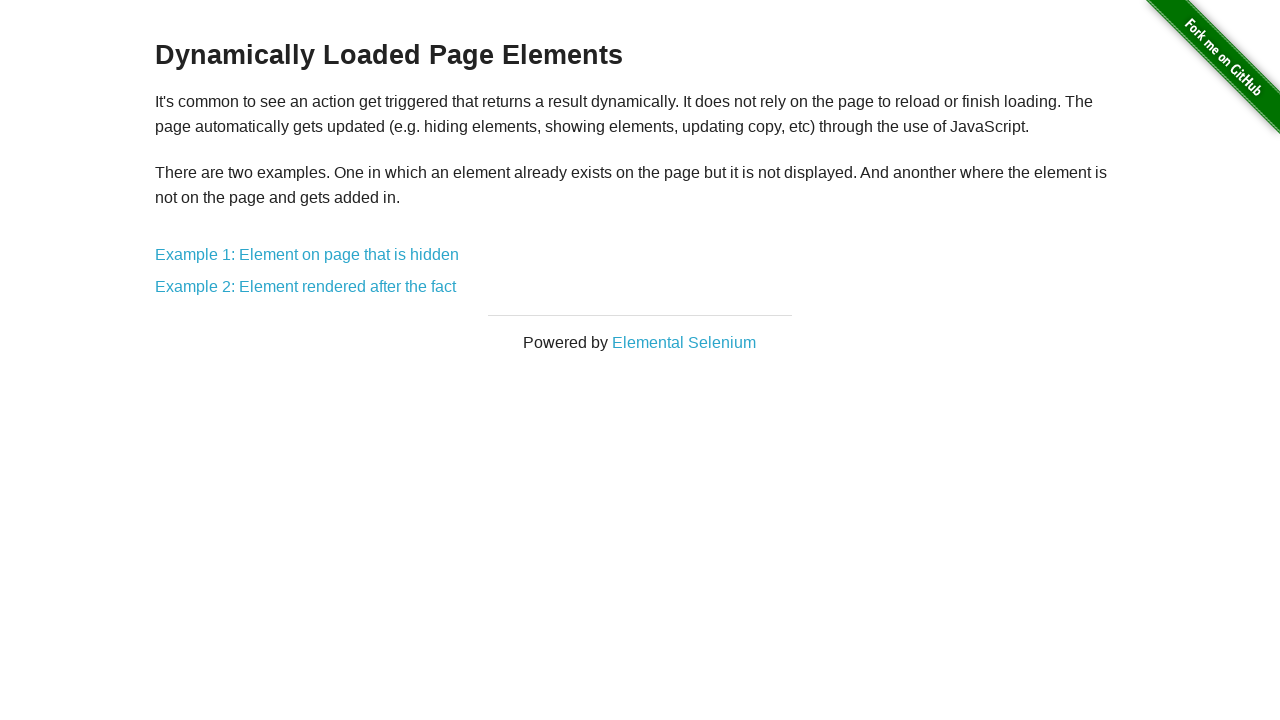

Clicked on Example 2 link at (306, 287) on text=Example 2:
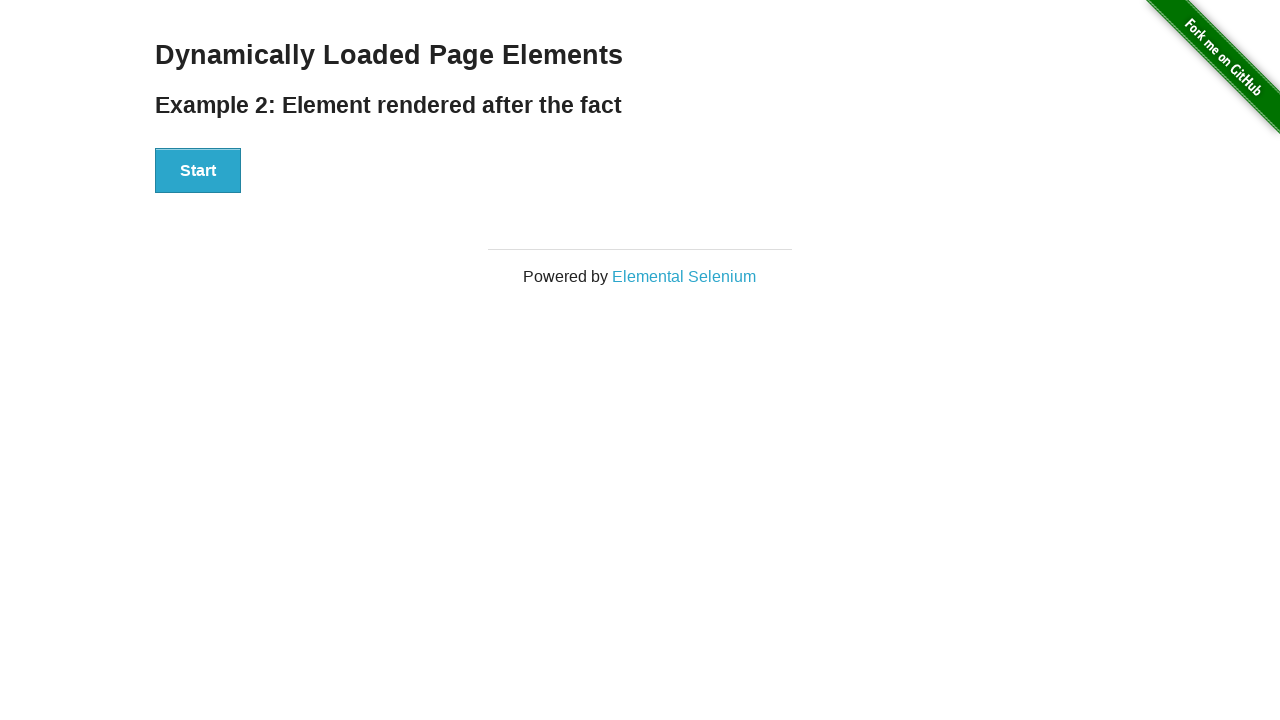

Clicked the Start button to initiate dynamic loading at (198, 171) on button
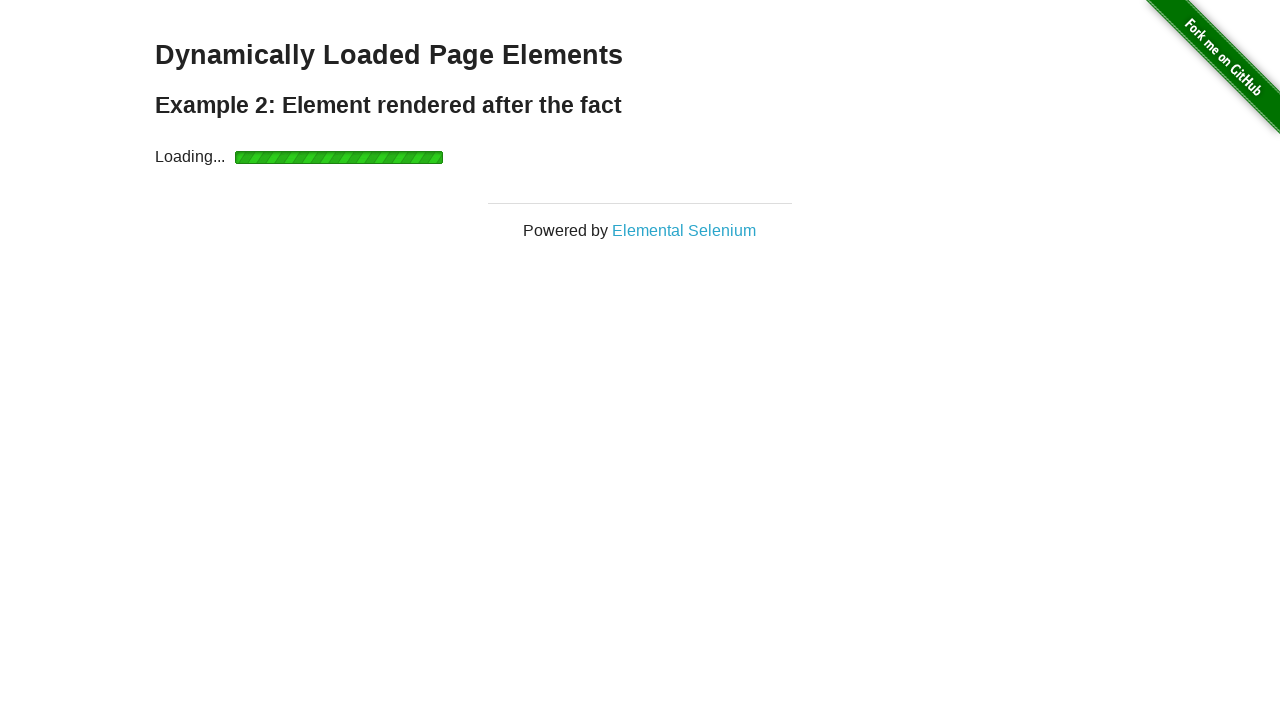

Dynamically loaded content appeared and became visible
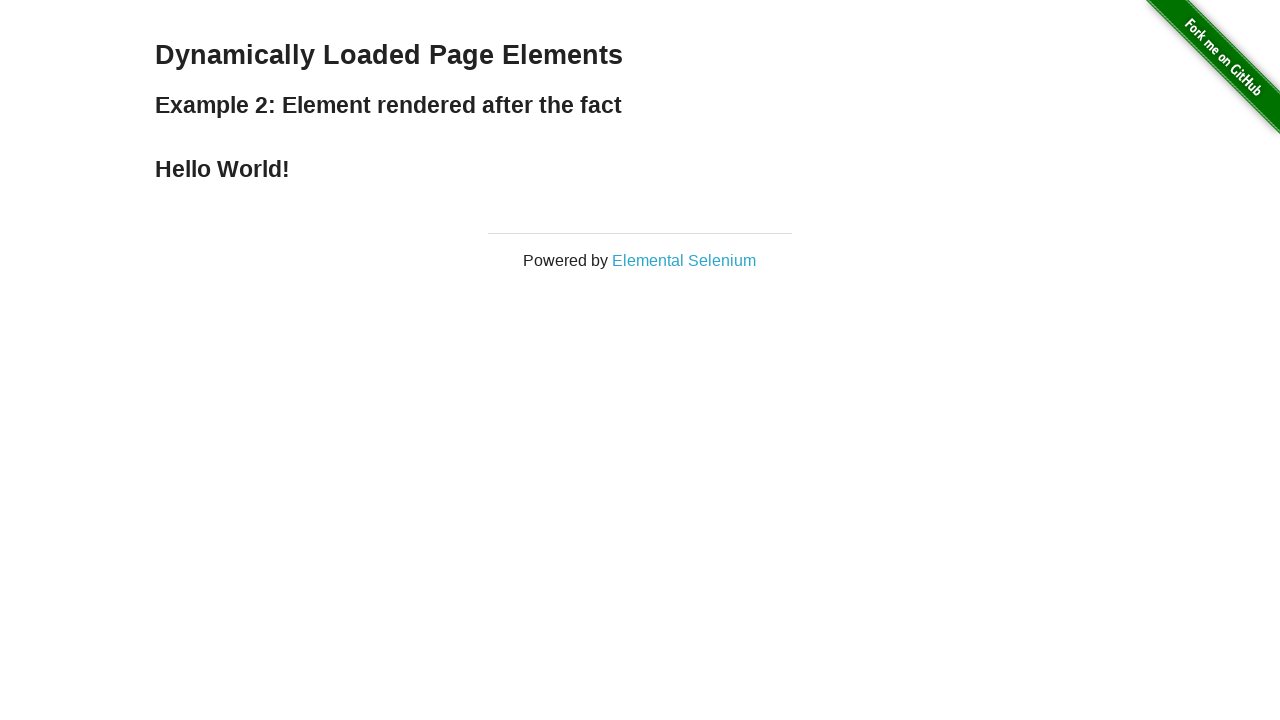

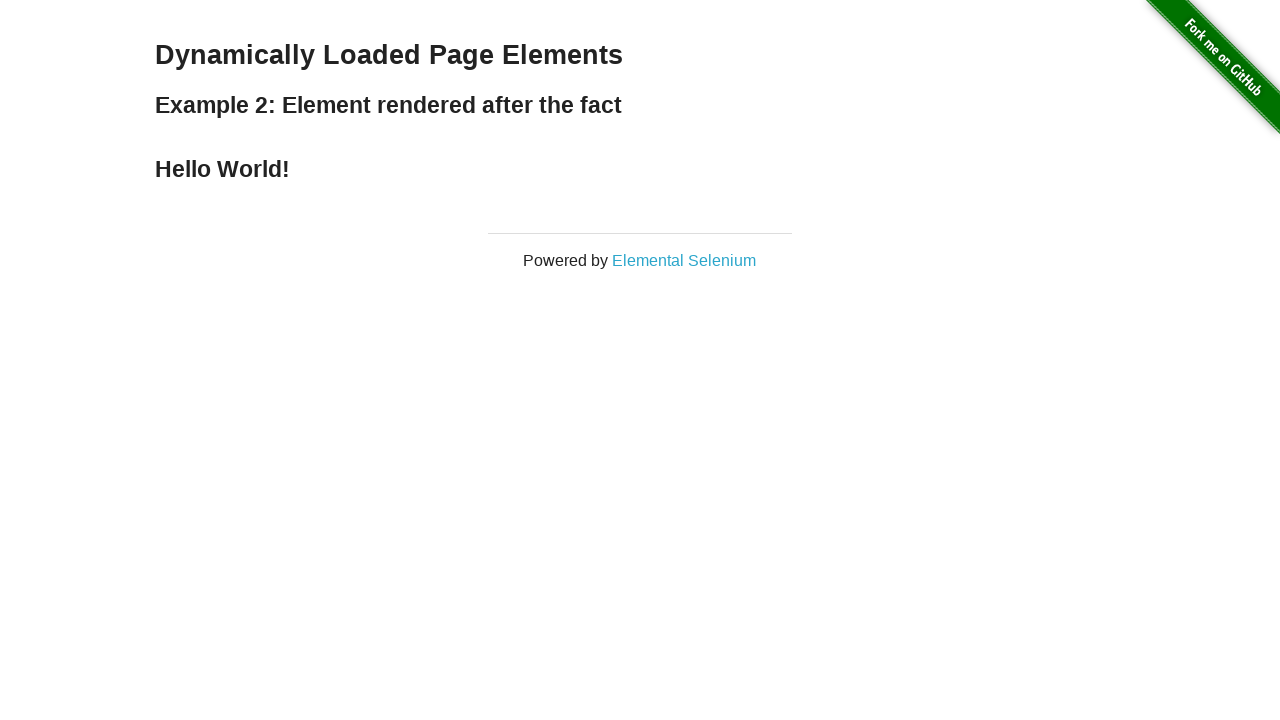